Tests handling of multiple tabs by clicking a link that opens a popup window to Apple.com and verifies the new tab loads correctly

Starting URL: https://www.techglobal-training.com/frontend/multiple-windows

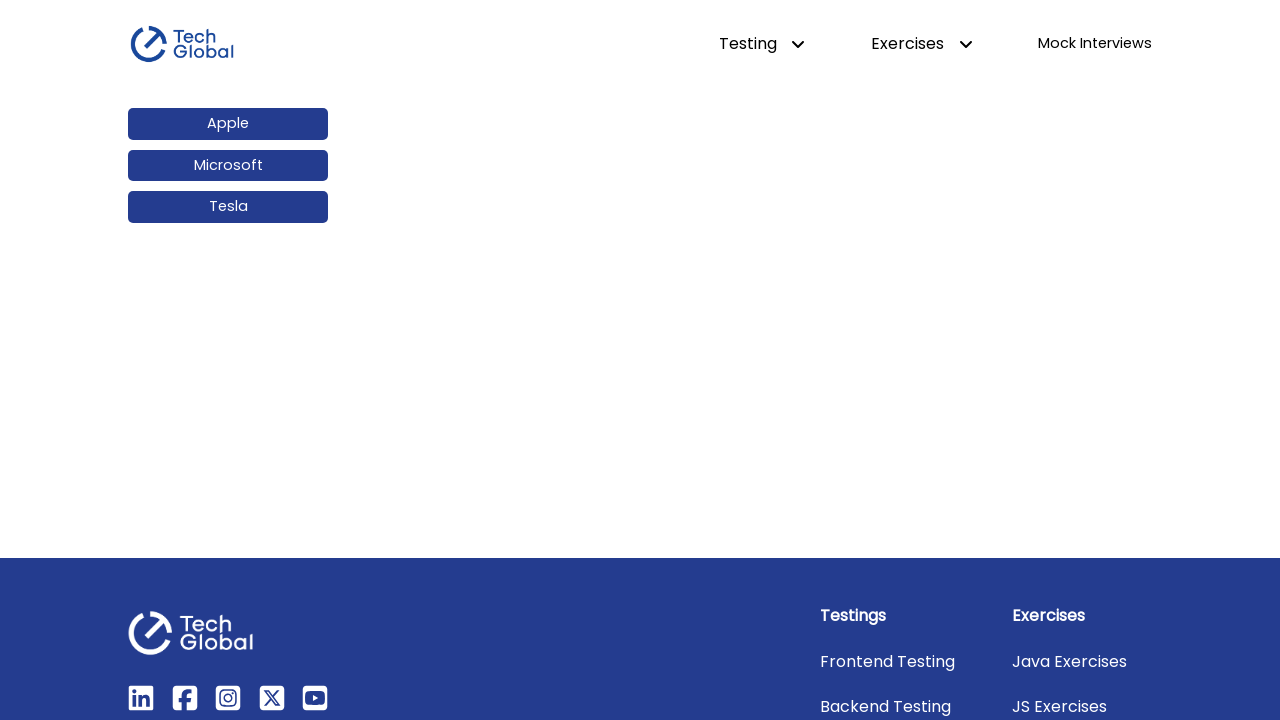

Clicked Apple link which opened a new tab/popup window at (228, 124) on internal:role=link[name="Apple"i]
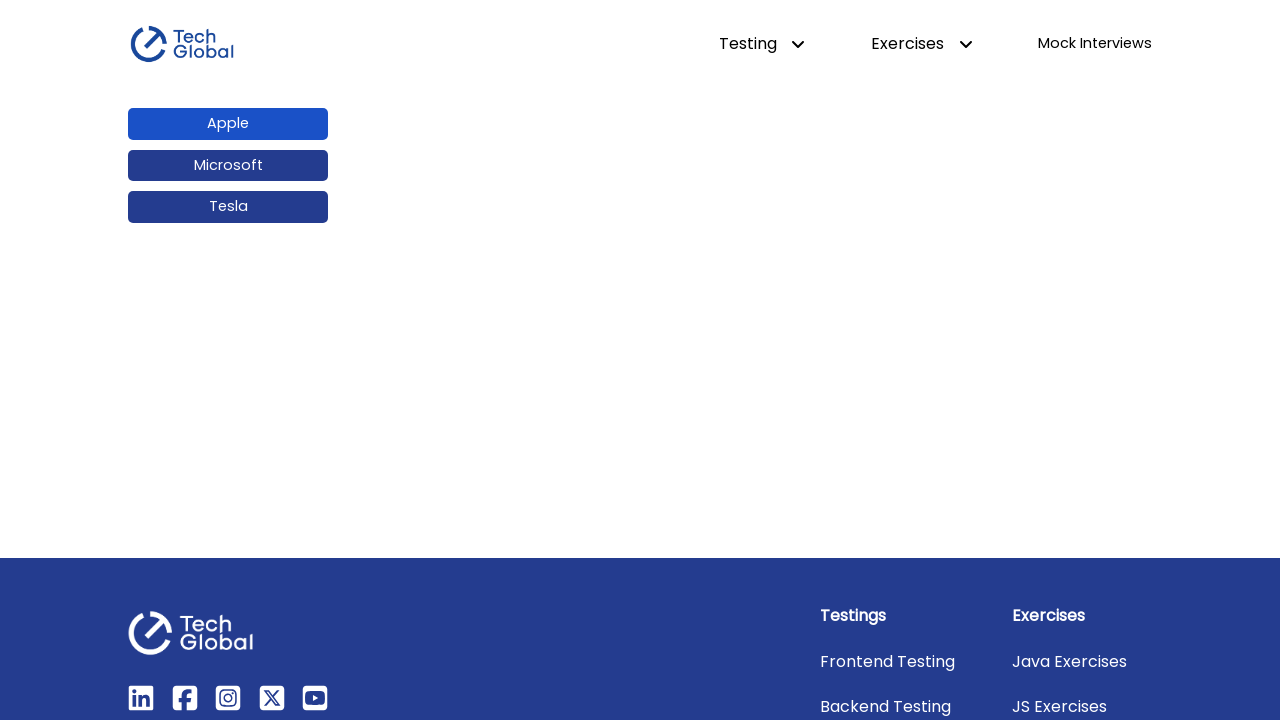

Captured new popup page object
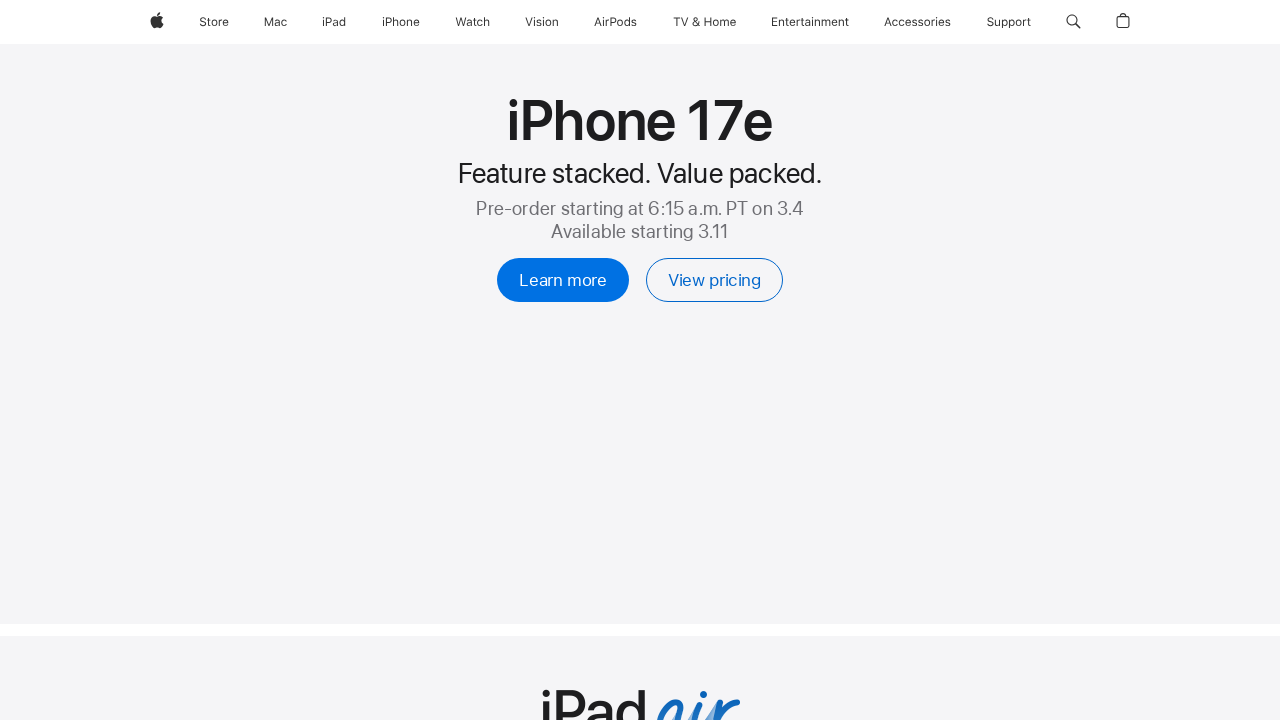

New page finished loading
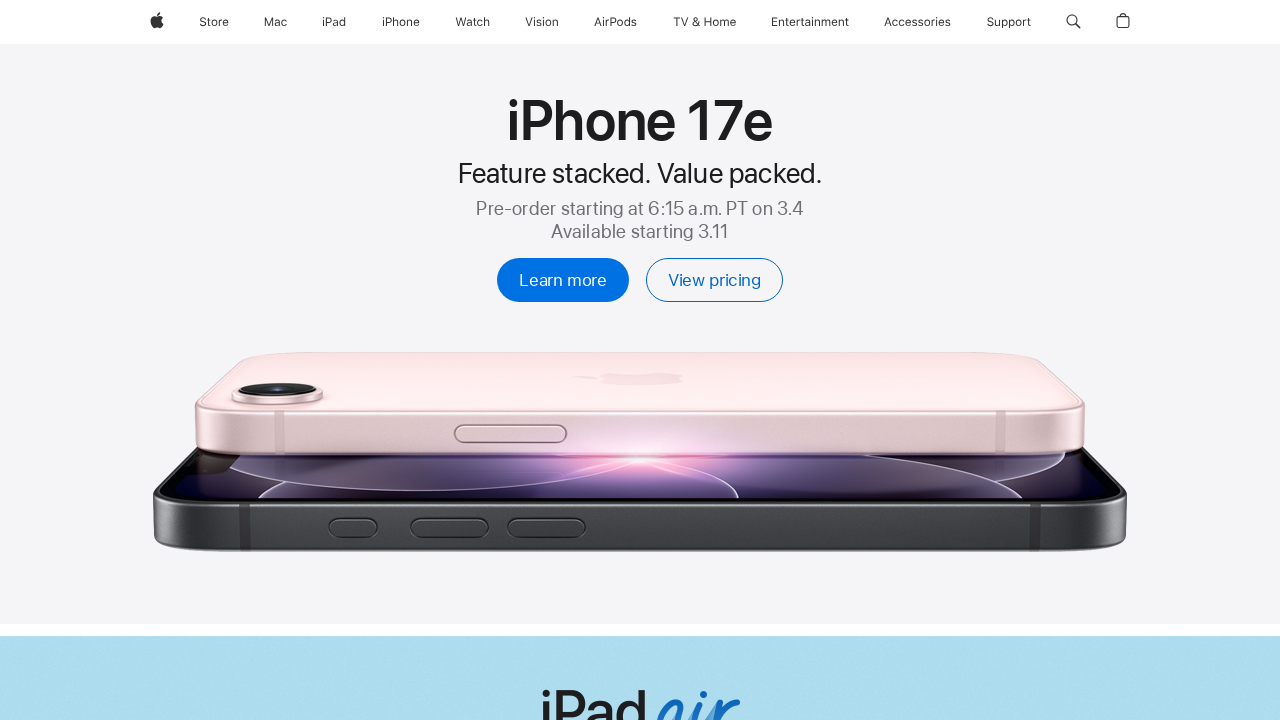

Verified that new page URL contains 'apple.com'
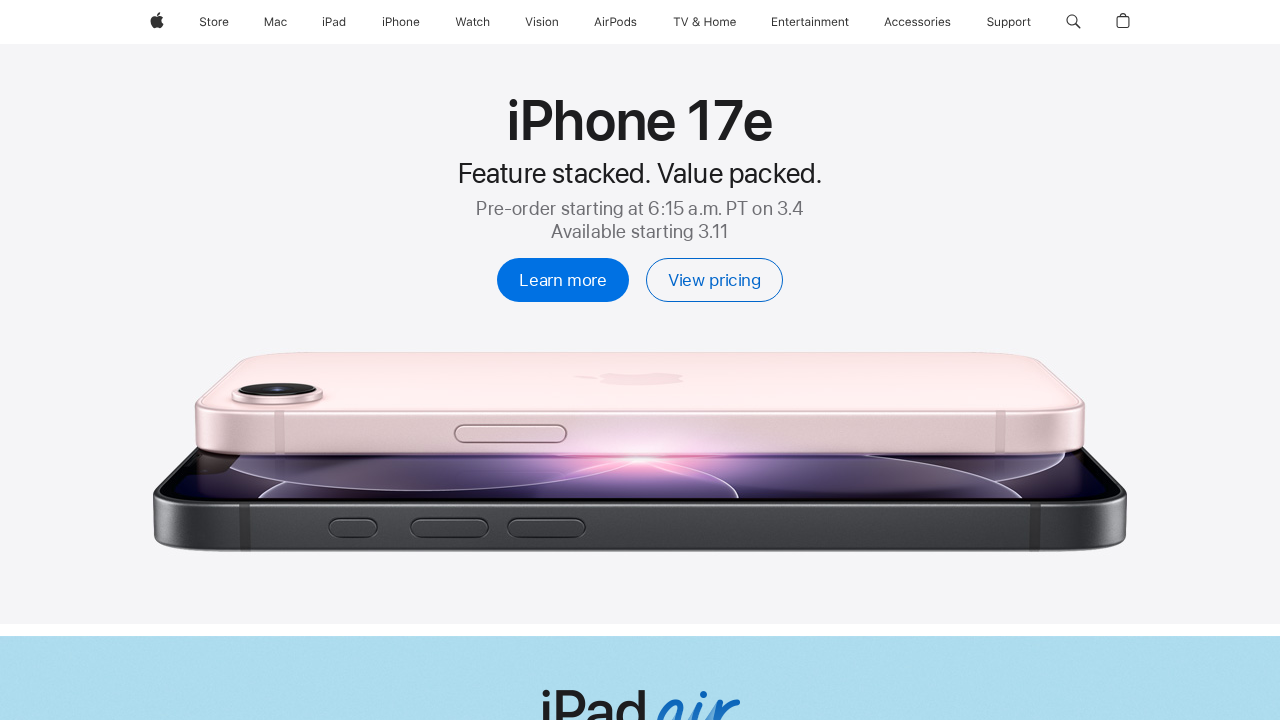

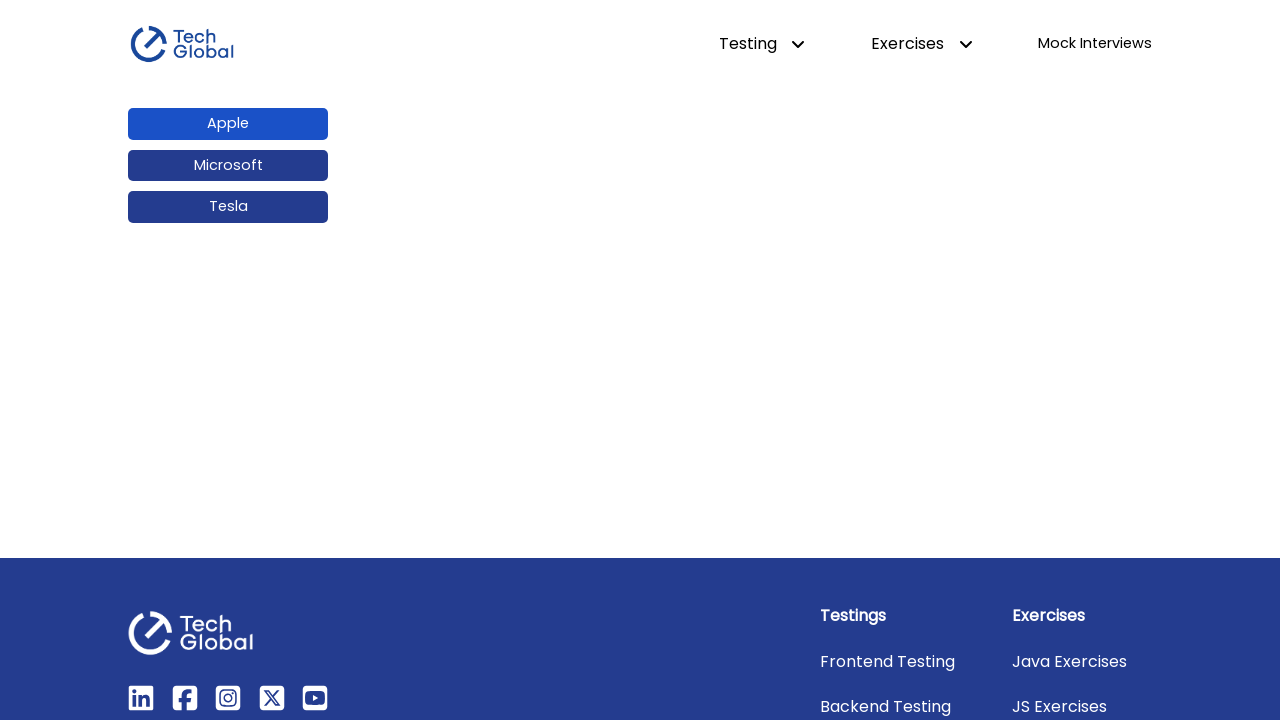